Tests un-marking items as complete by unchecking the toggle checkbox

Starting URL: https://demo.playwright.dev/todomvc

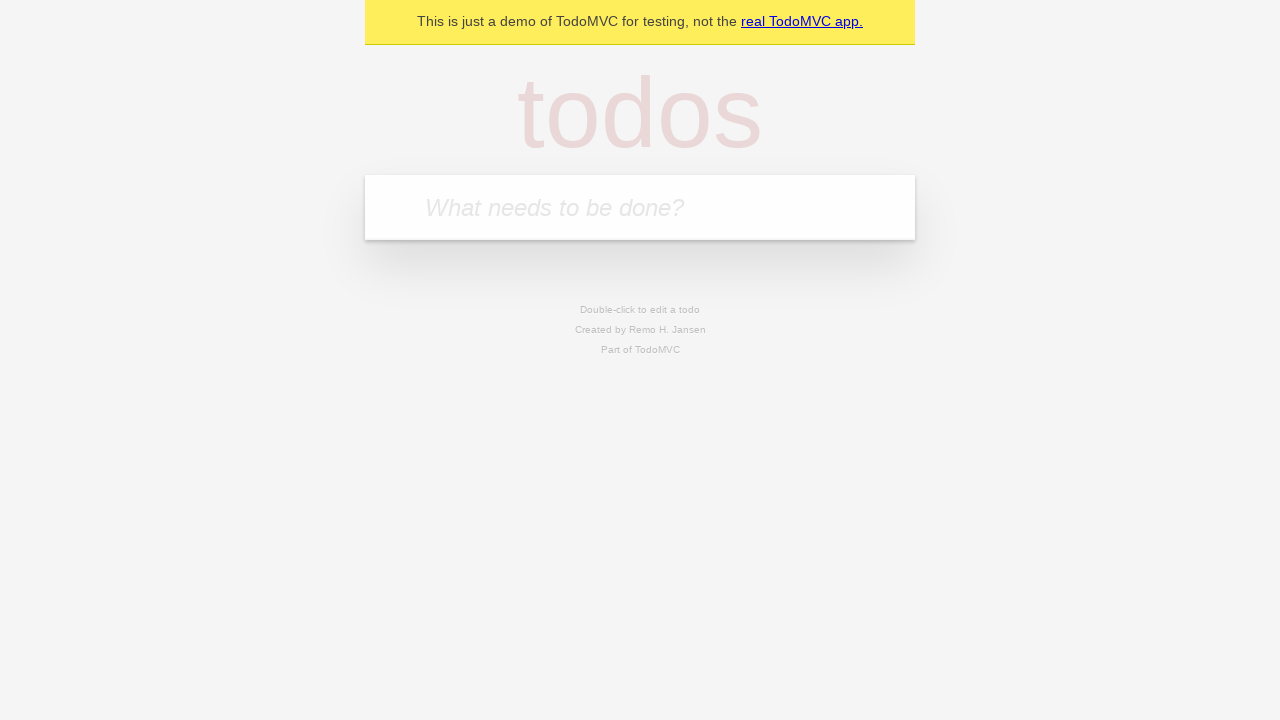

Filled todo input with 'buy some cheese' on internal:attr=[placeholder="What needs to be done?"i]
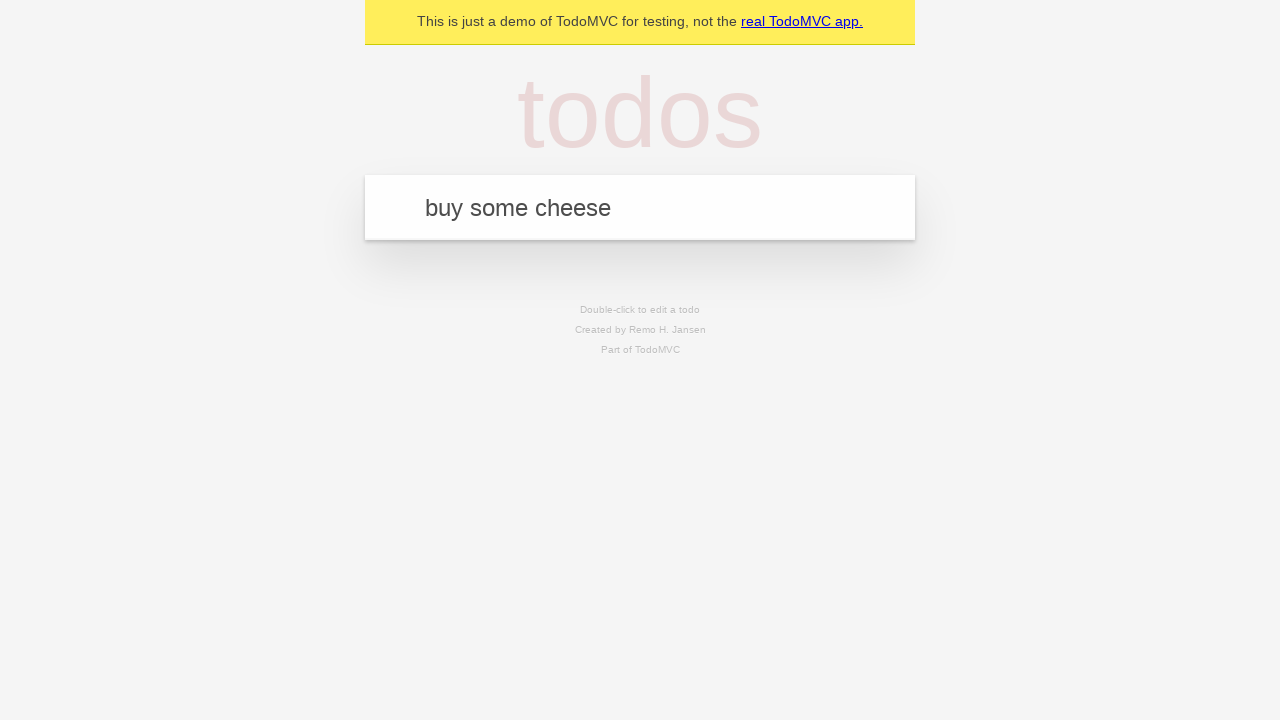

Pressed Enter to add first todo item on internal:attr=[placeholder="What needs to be done?"i]
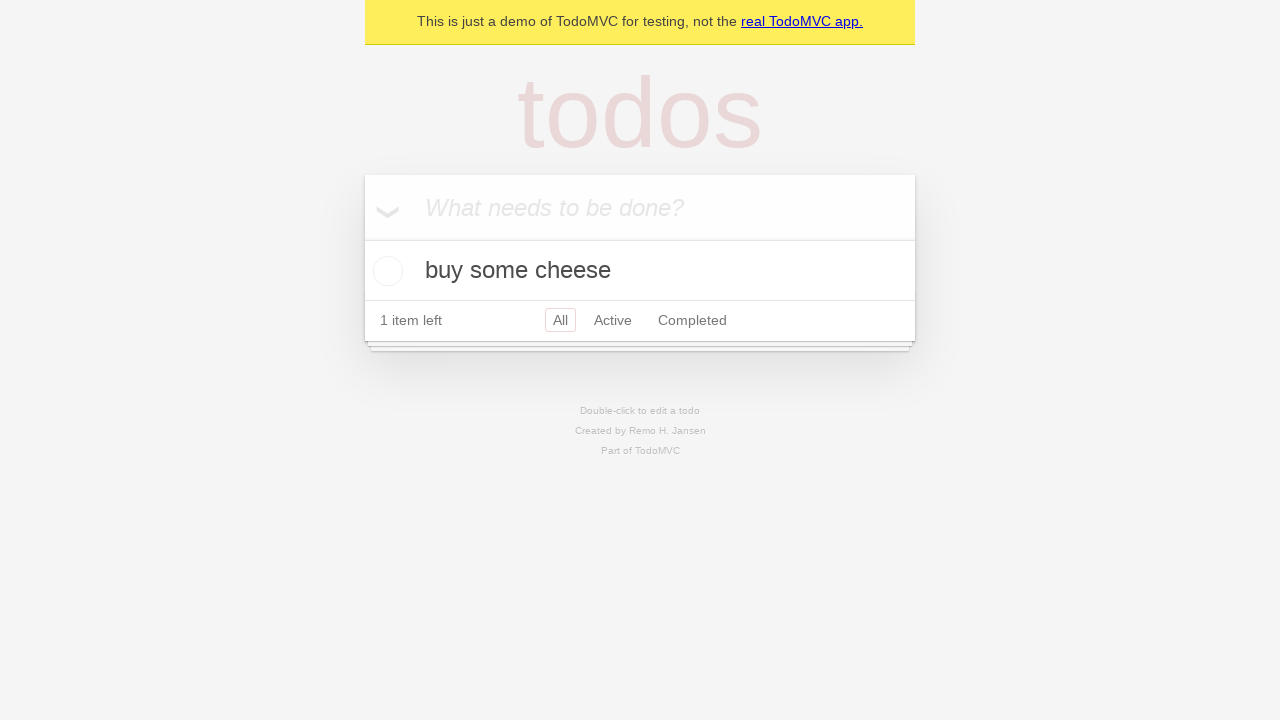

Filled todo input with 'feed the cat' on internal:attr=[placeholder="What needs to be done?"i]
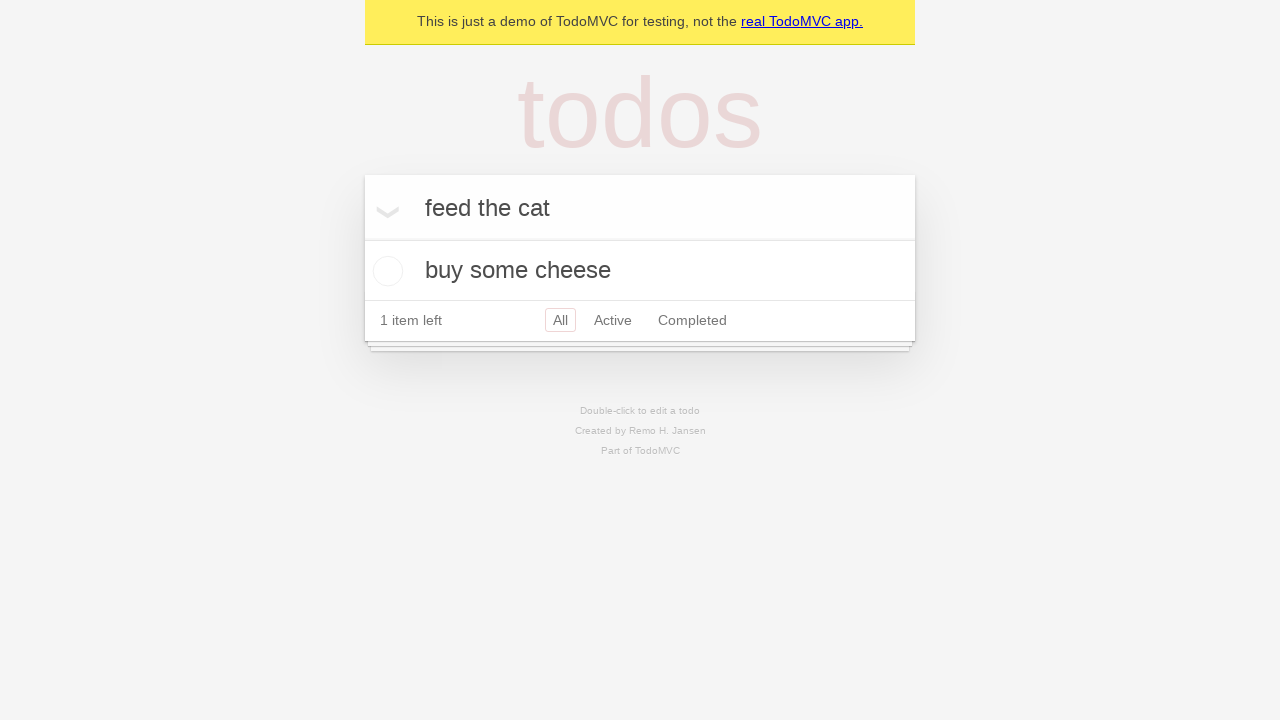

Pressed Enter to add second todo item on internal:attr=[placeholder="What needs to be done?"i]
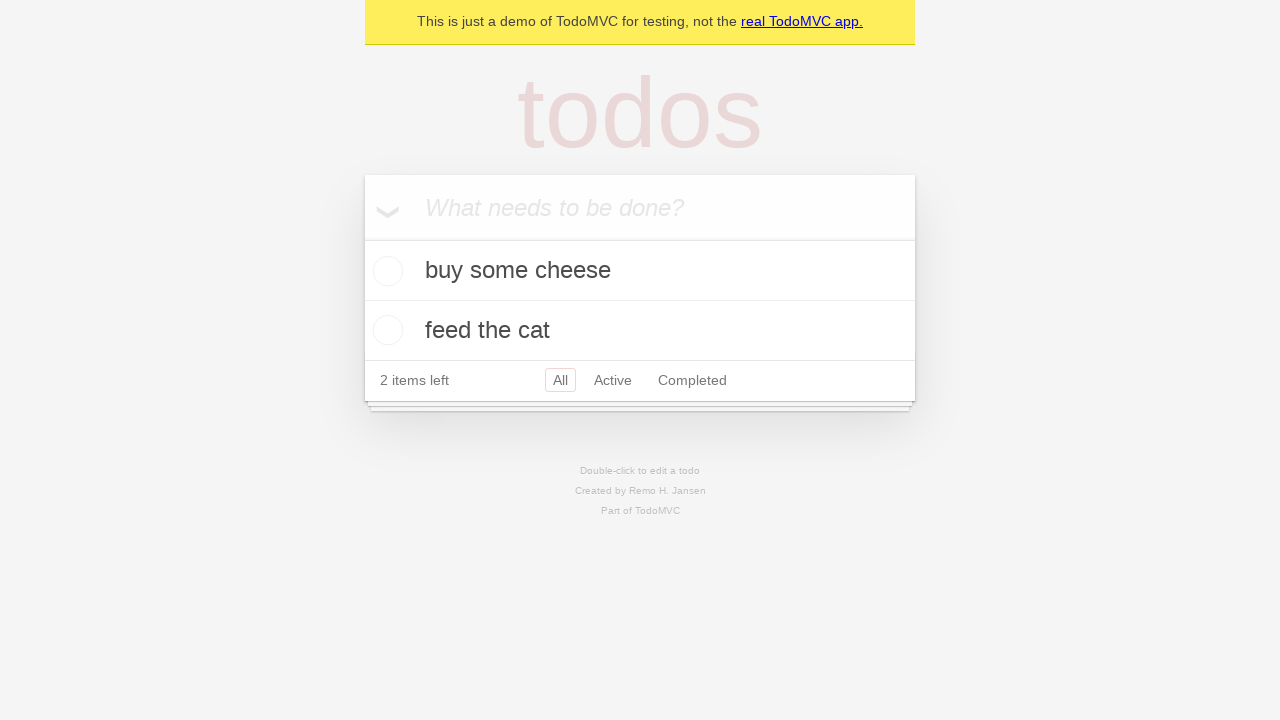

Checked toggle checkbox for first todo item to mark as complete at (385, 271) on .todo-list li >> nth=0 >> .toggle
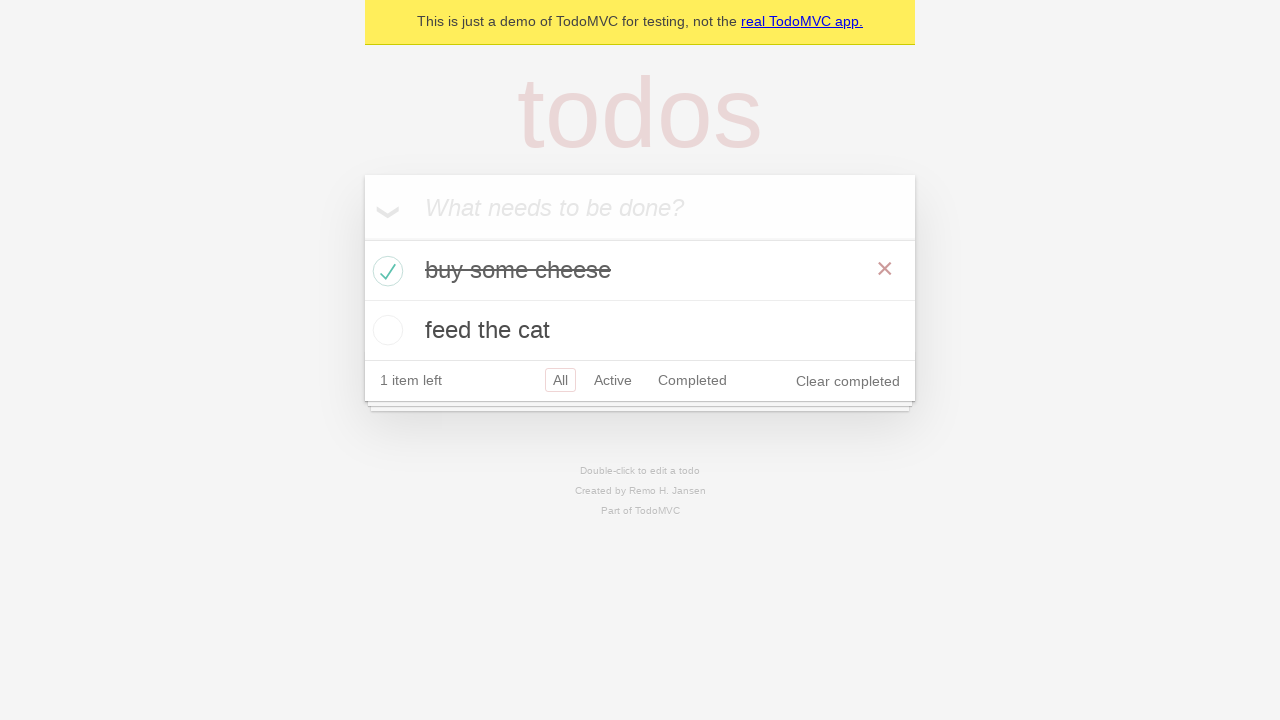

Unchecked toggle checkbox for first todo item to un-mark as complete at (385, 271) on .todo-list li >> nth=0 >> .toggle
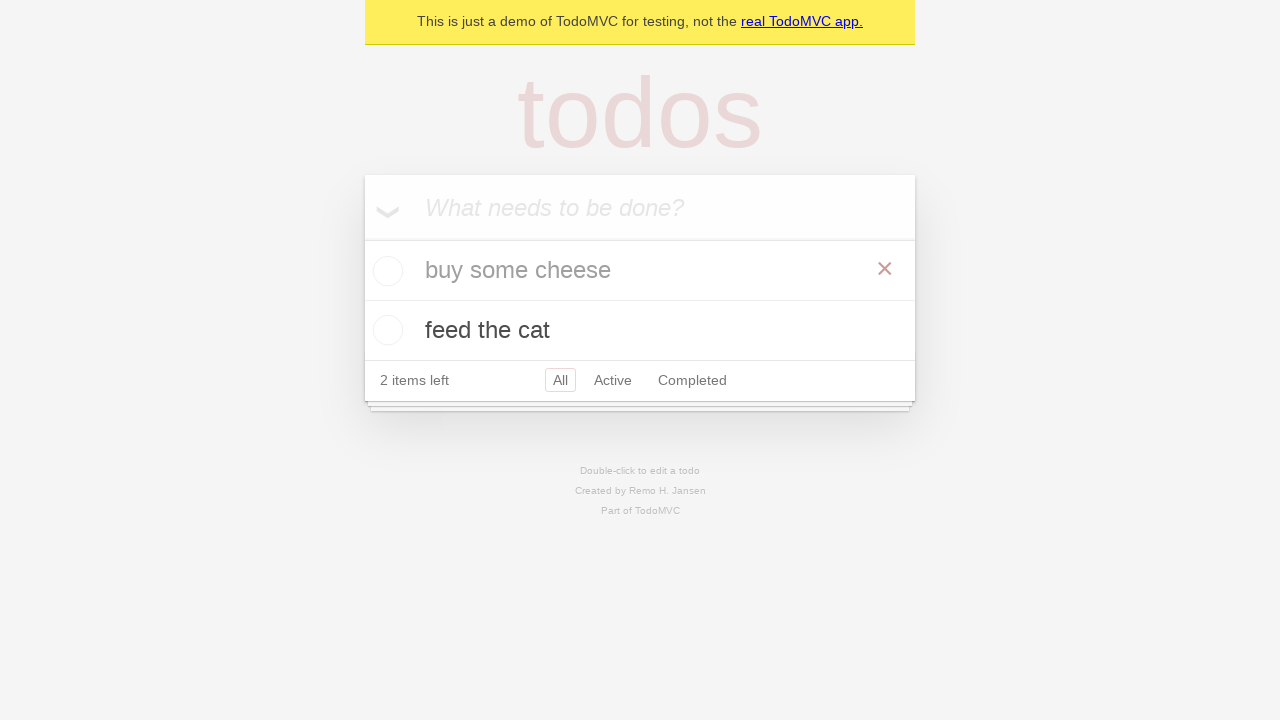

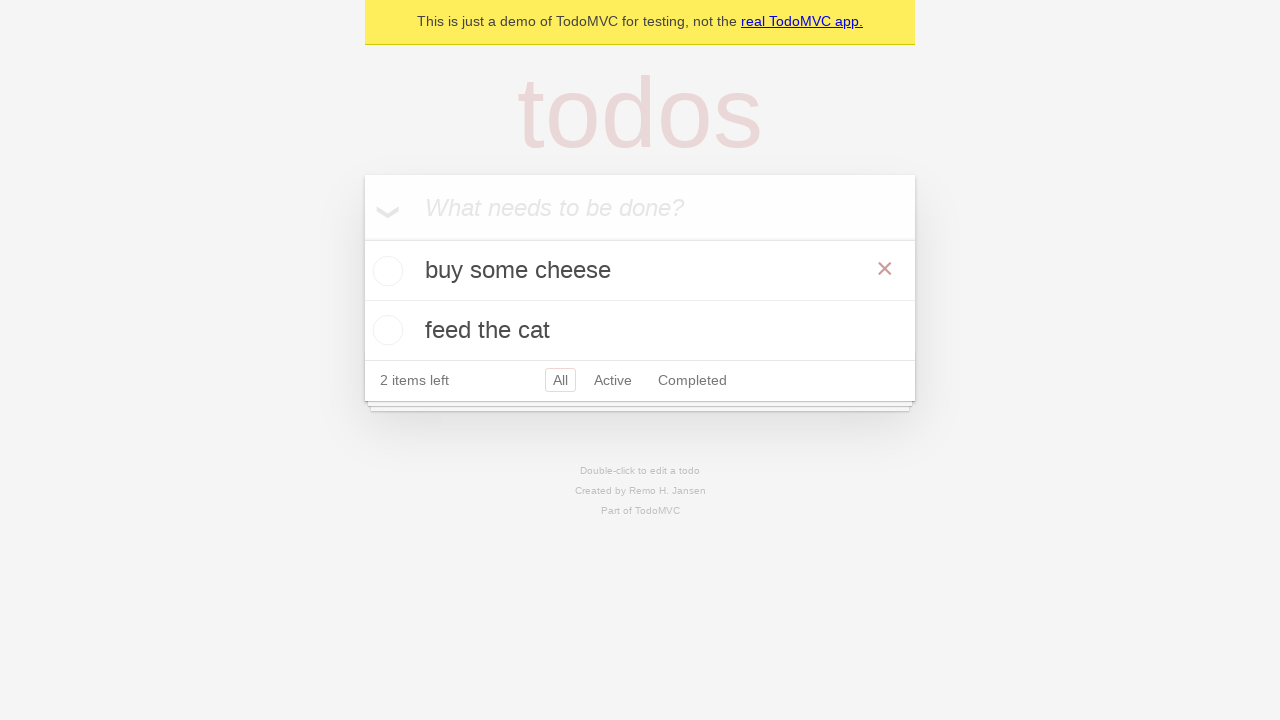